Navigates to a Java tutorial blog page and scrolls to the bottom of the page by pressing the End key.

Starting URL: https://self-learning-java-tutorial.blogspot.com/2014/07/basic-java.html

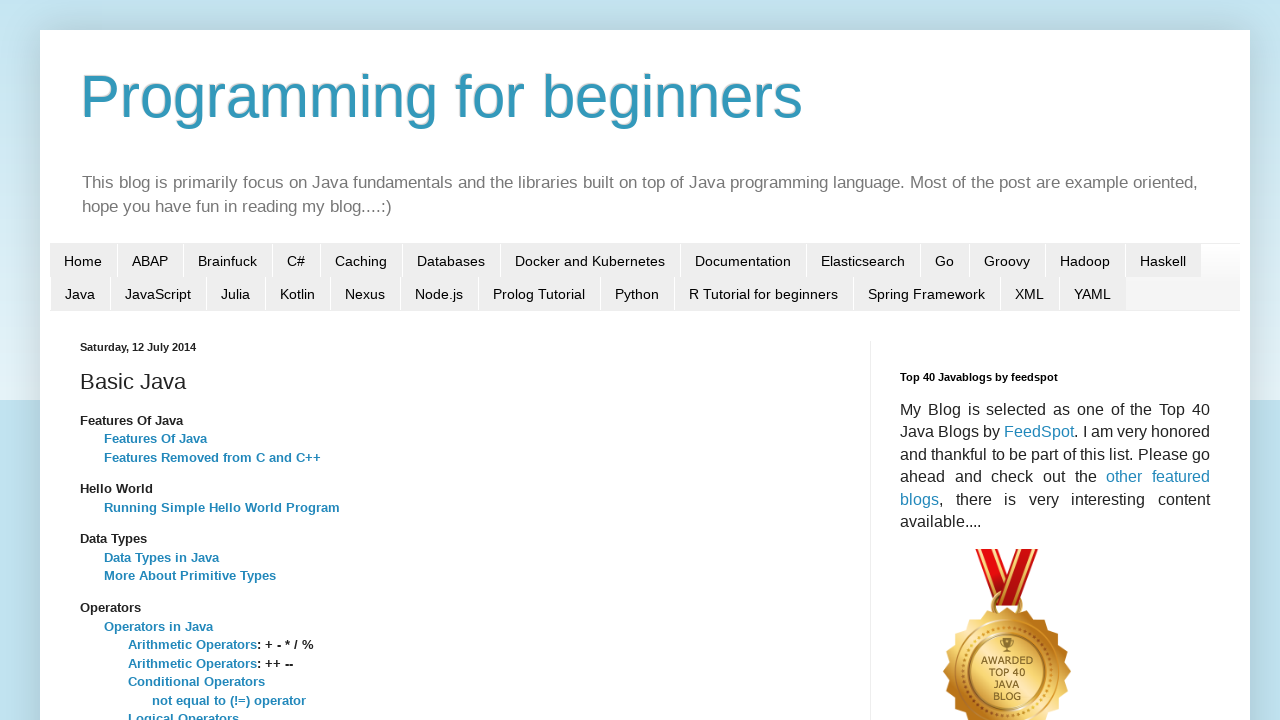

Navigated to Java tutorial blog page
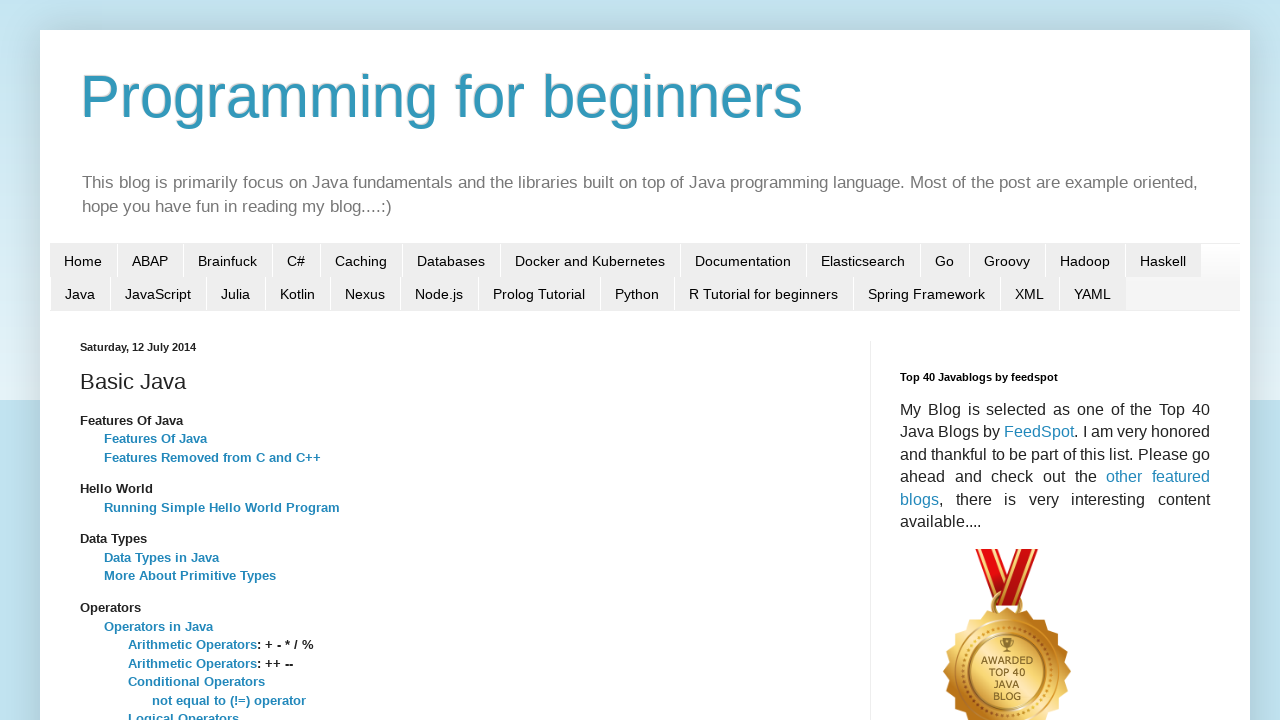

Pressed End key to scroll to bottom of page
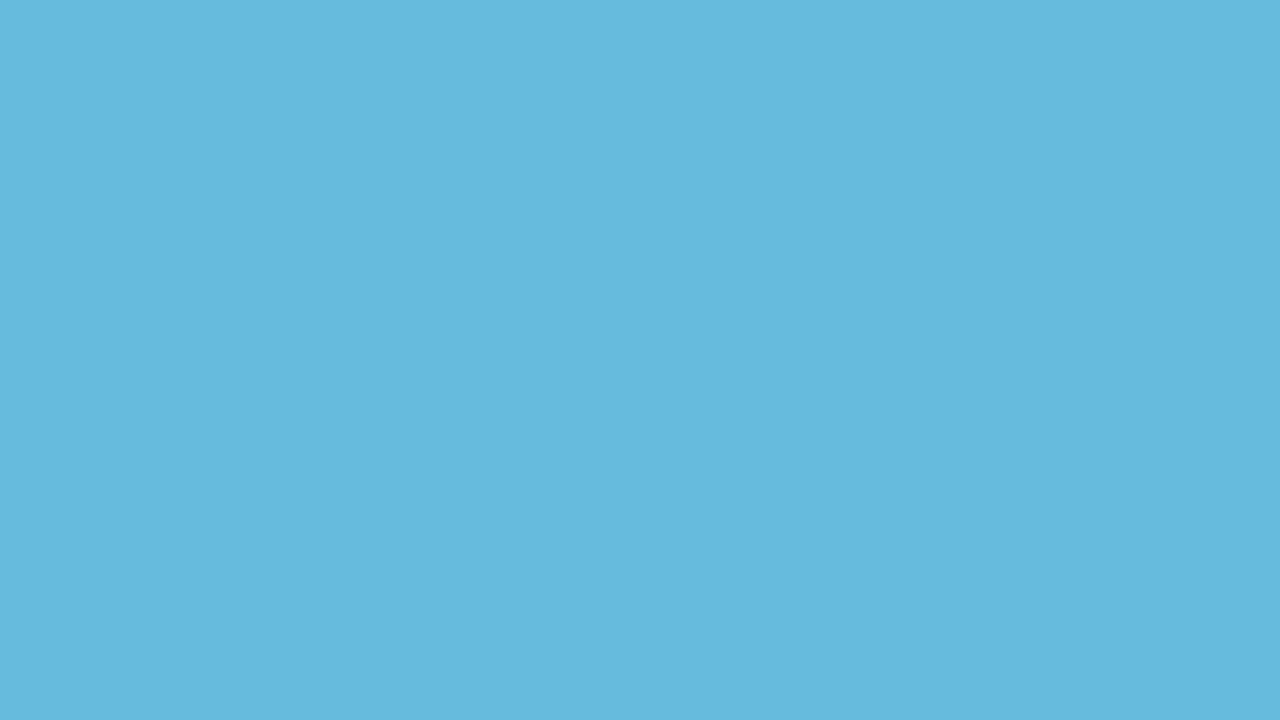

Waited for page scrolling to complete
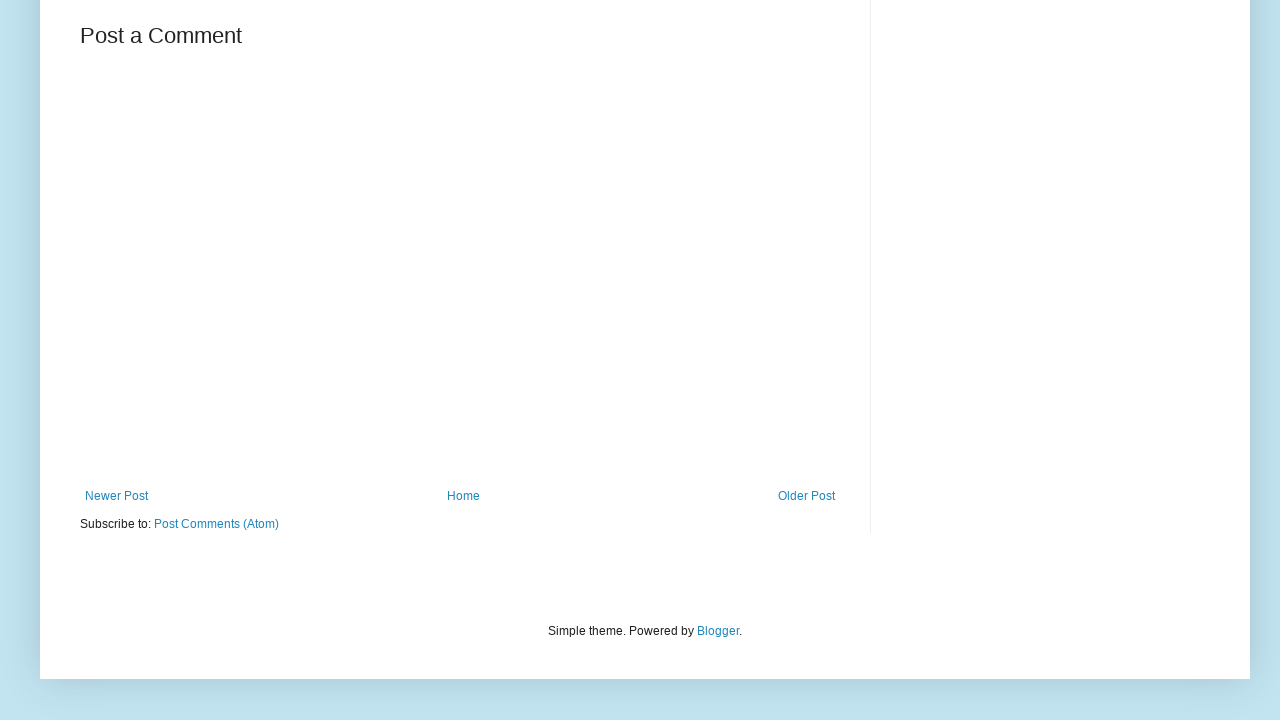

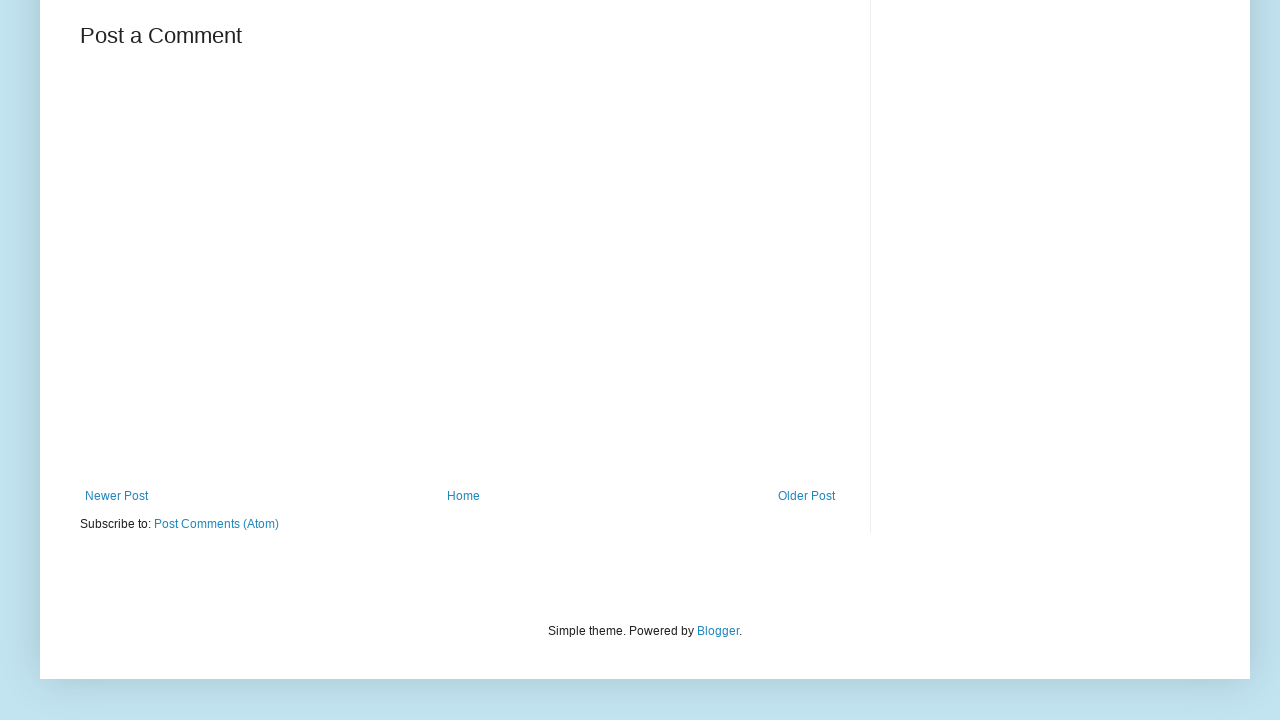